Clicks the adder button and uses fluent wait to verify the dynamically added box becomes visible

Starting URL: https://www.selenium.dev/selenium/web/dynamic.html

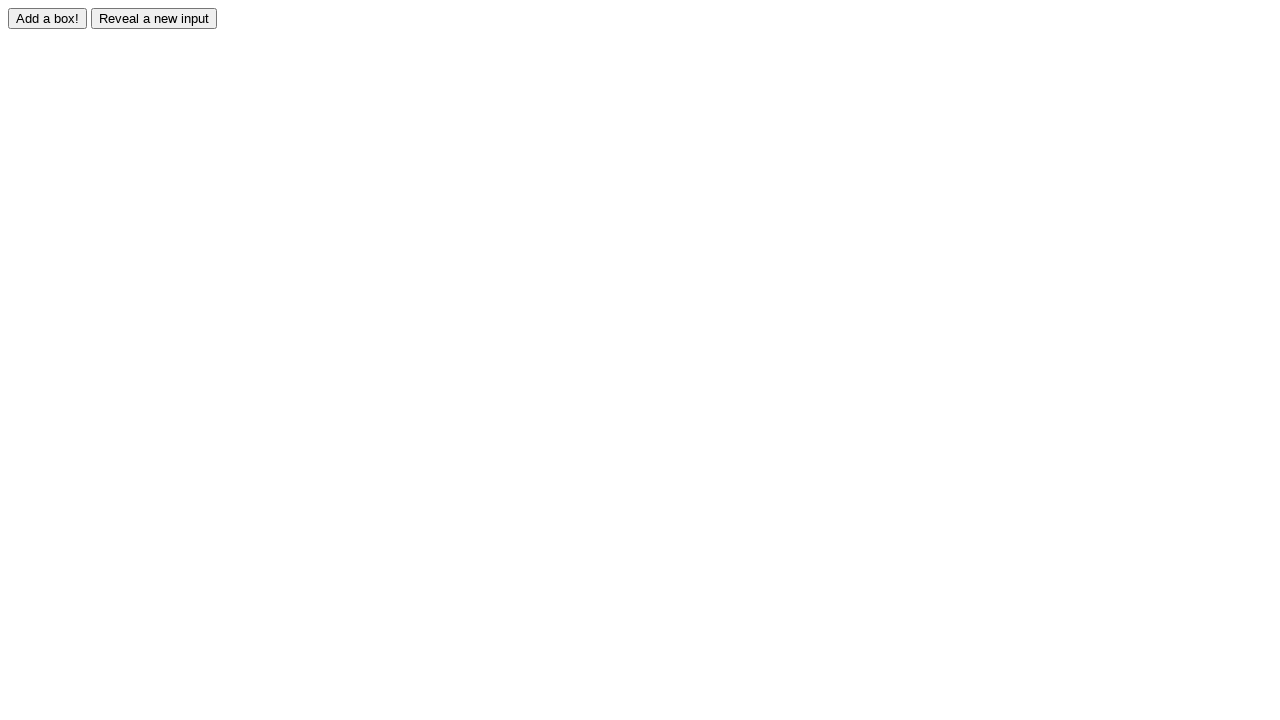

Clicked the adder button at (48, 18) on #adder
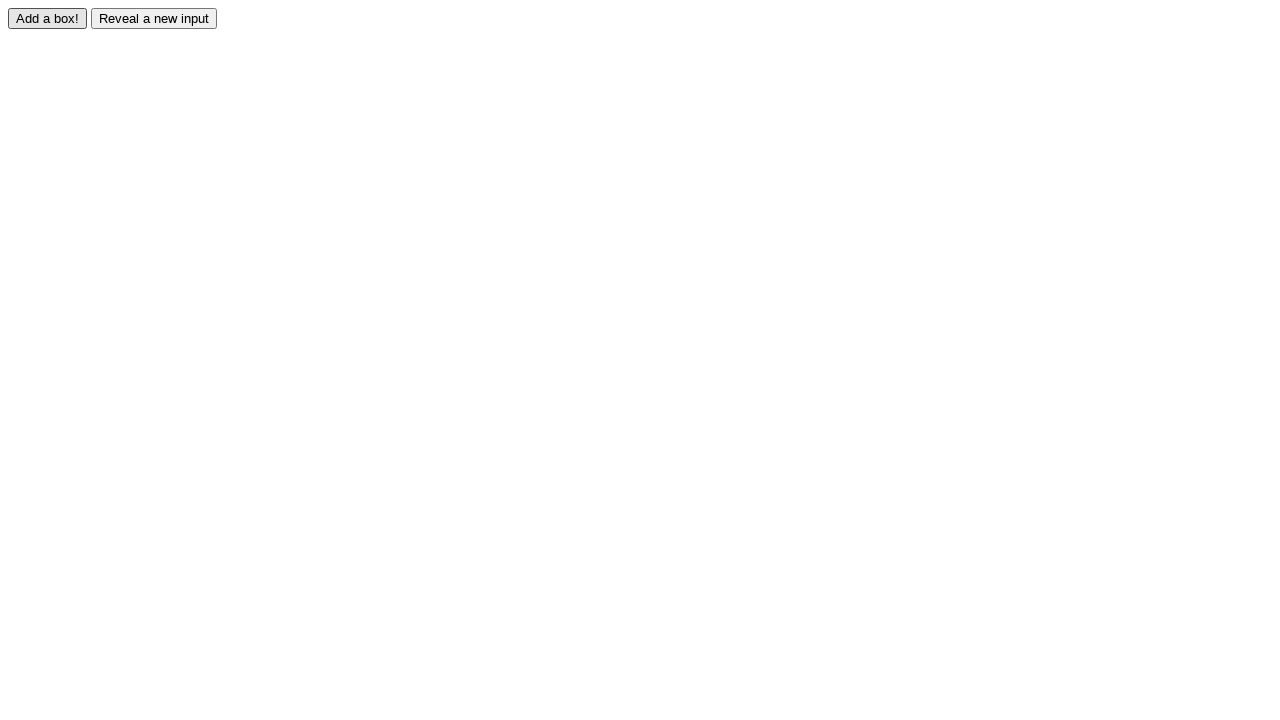

Located the red box element
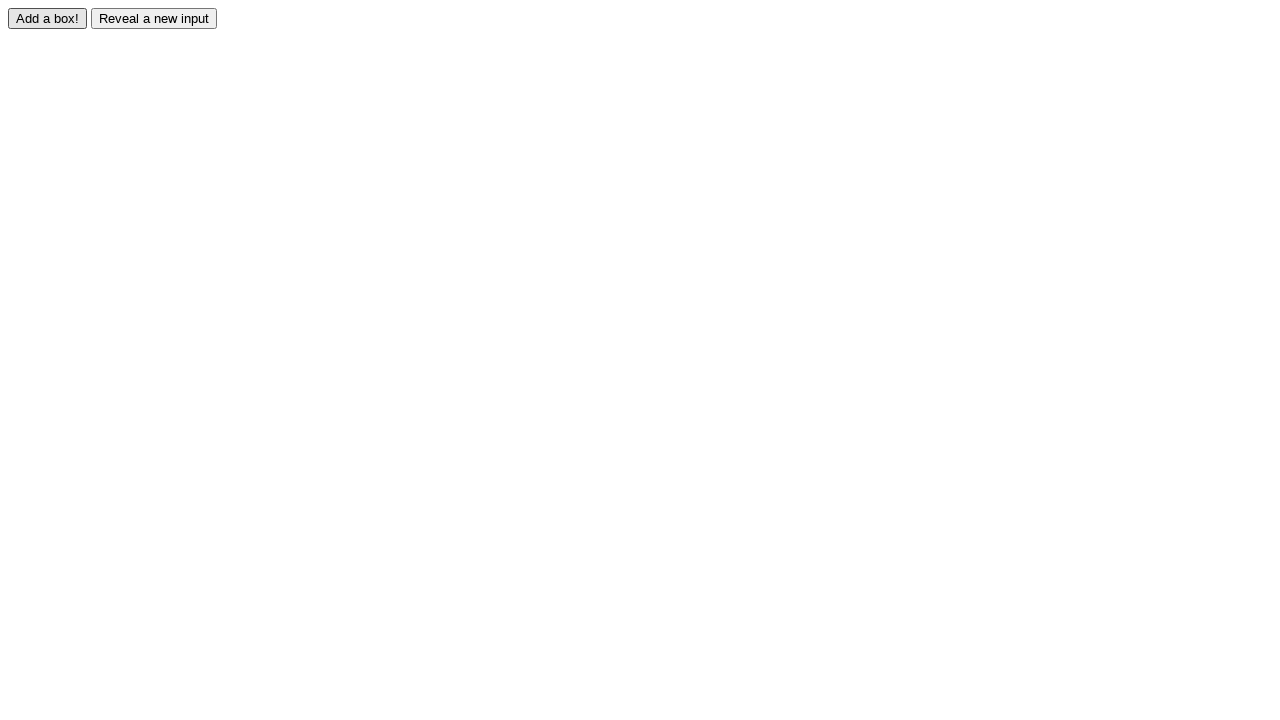

Waited for the dynamically added red box to become visible
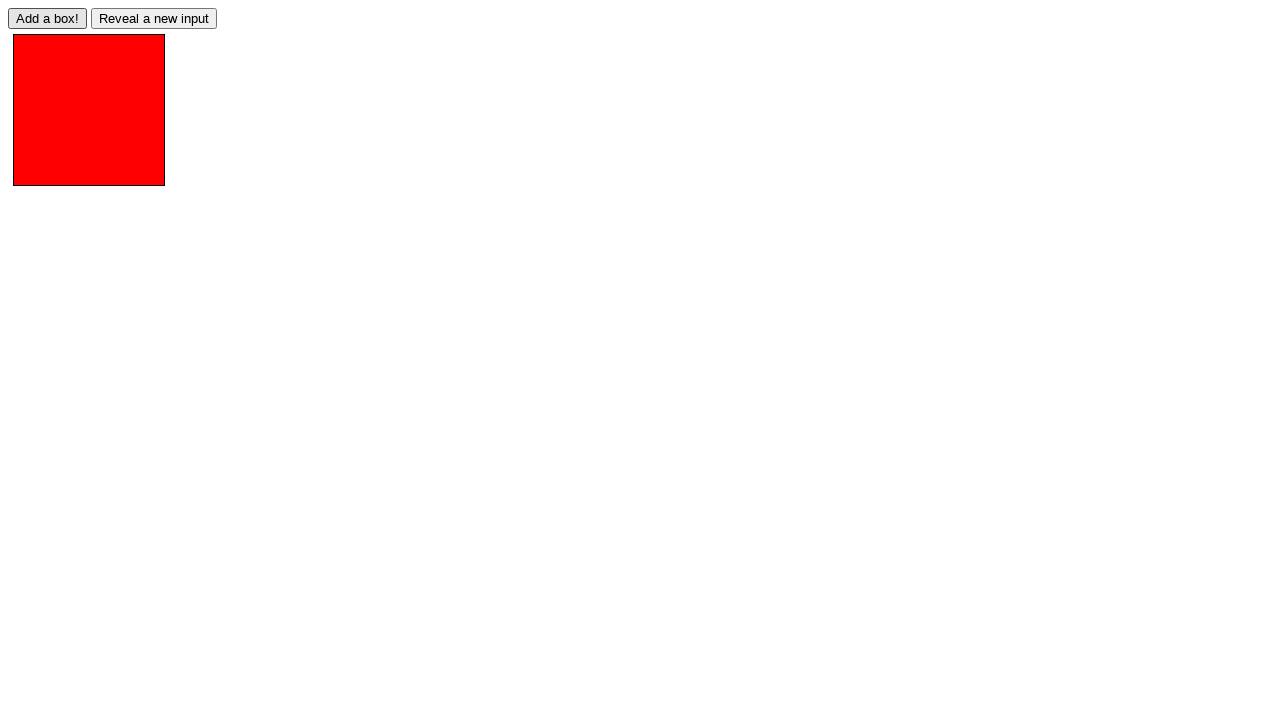

Verified that the red box is displayed
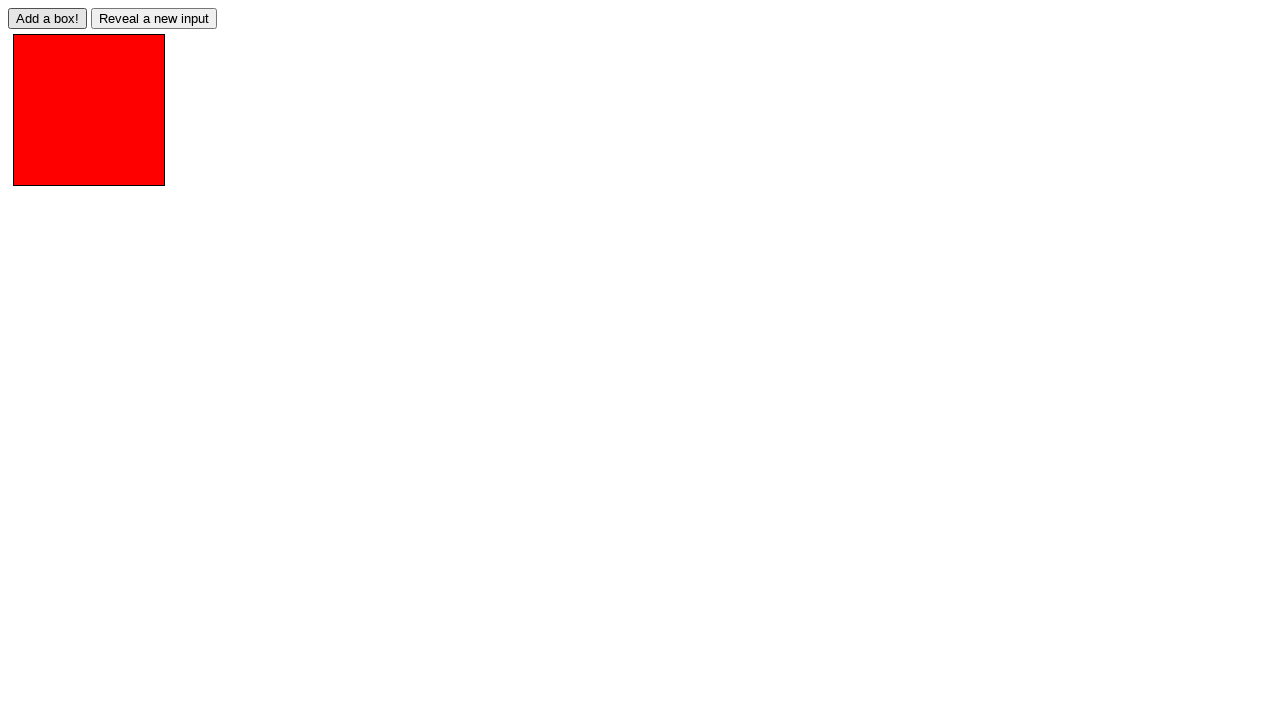

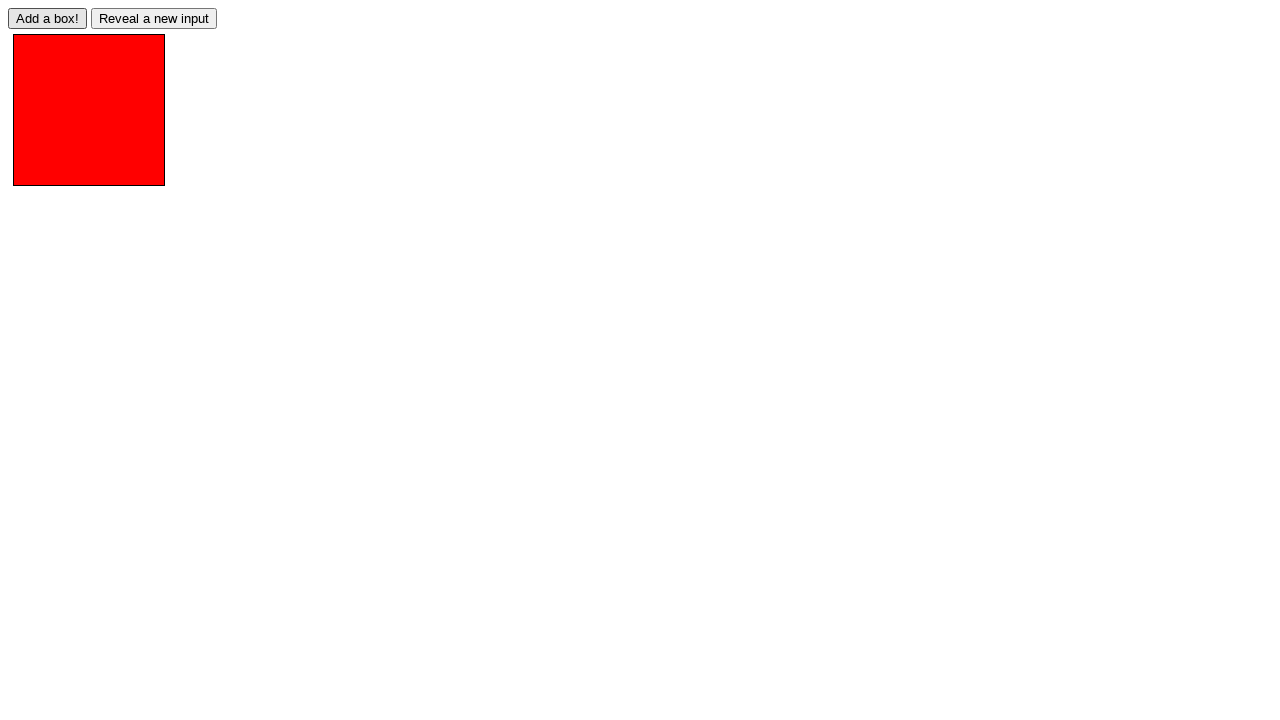